Tests that clicking login button without credentials shows an error message

Starting URL: https://the-internet.herokuapp.com/login

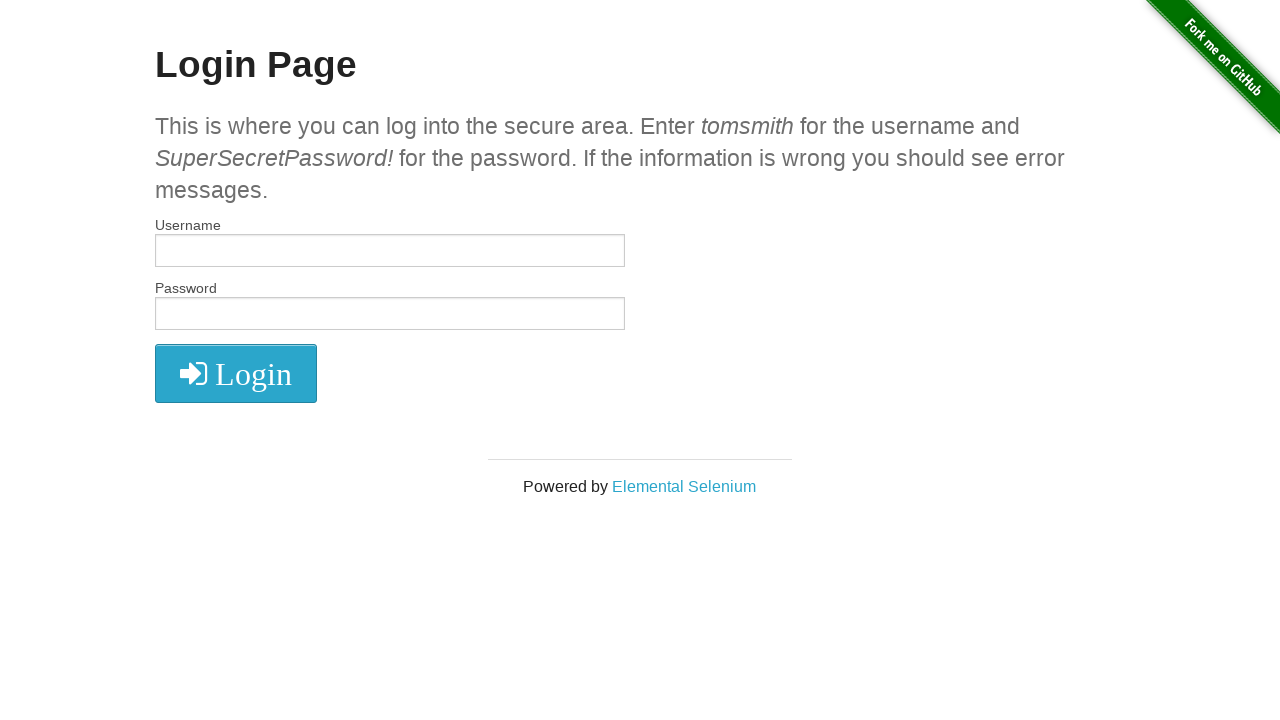

Clicked login button without entering credentials at (236, 374) on .fa-sign-in
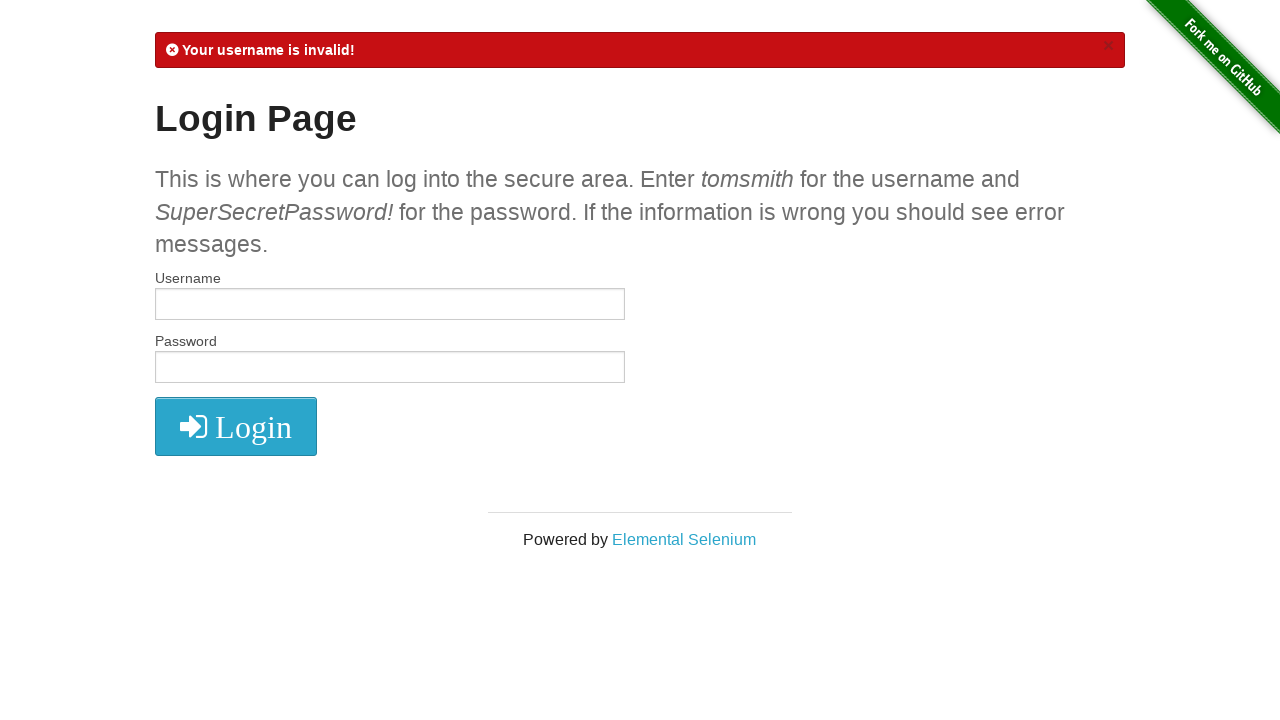

Located error message element
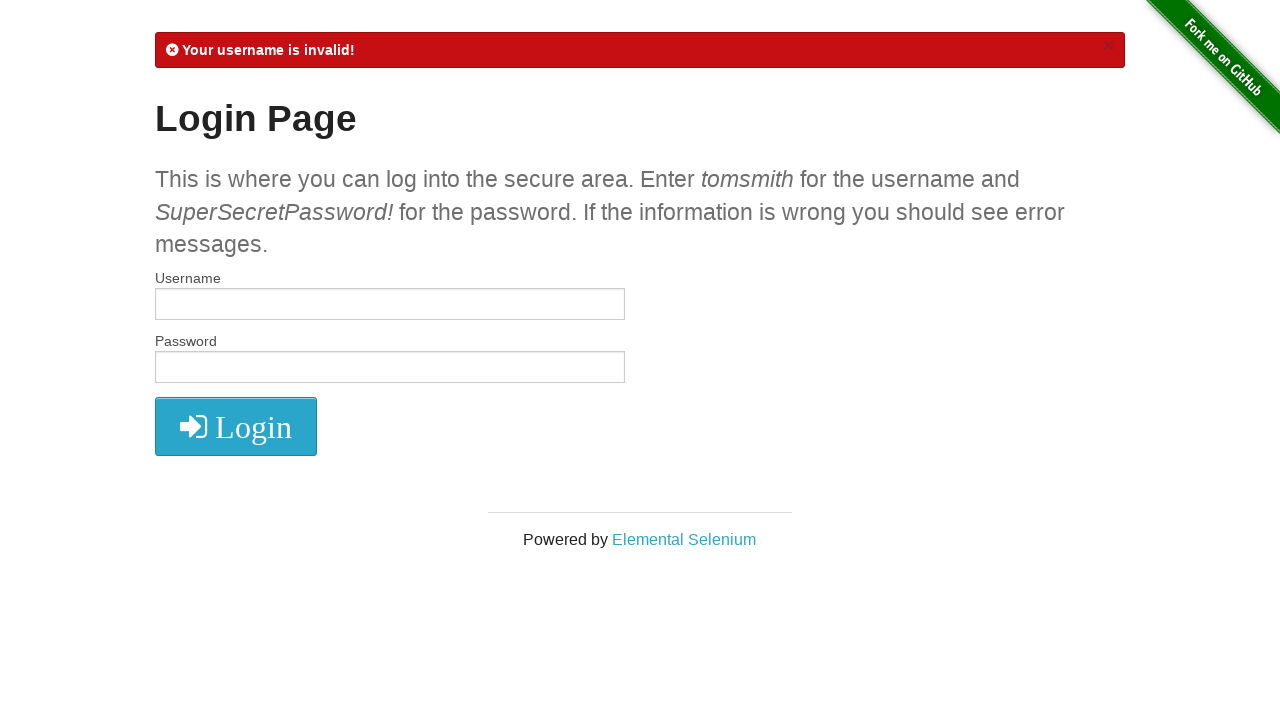

Verified error message is visible after attempting login without credentials
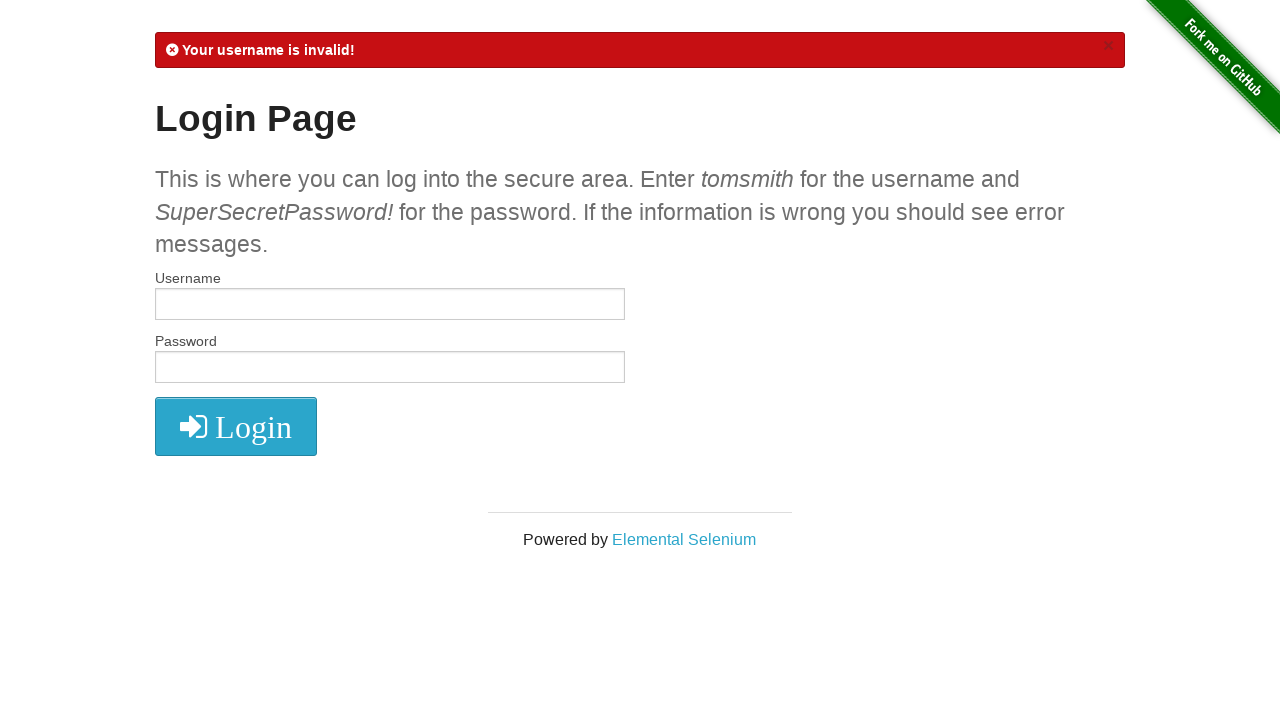

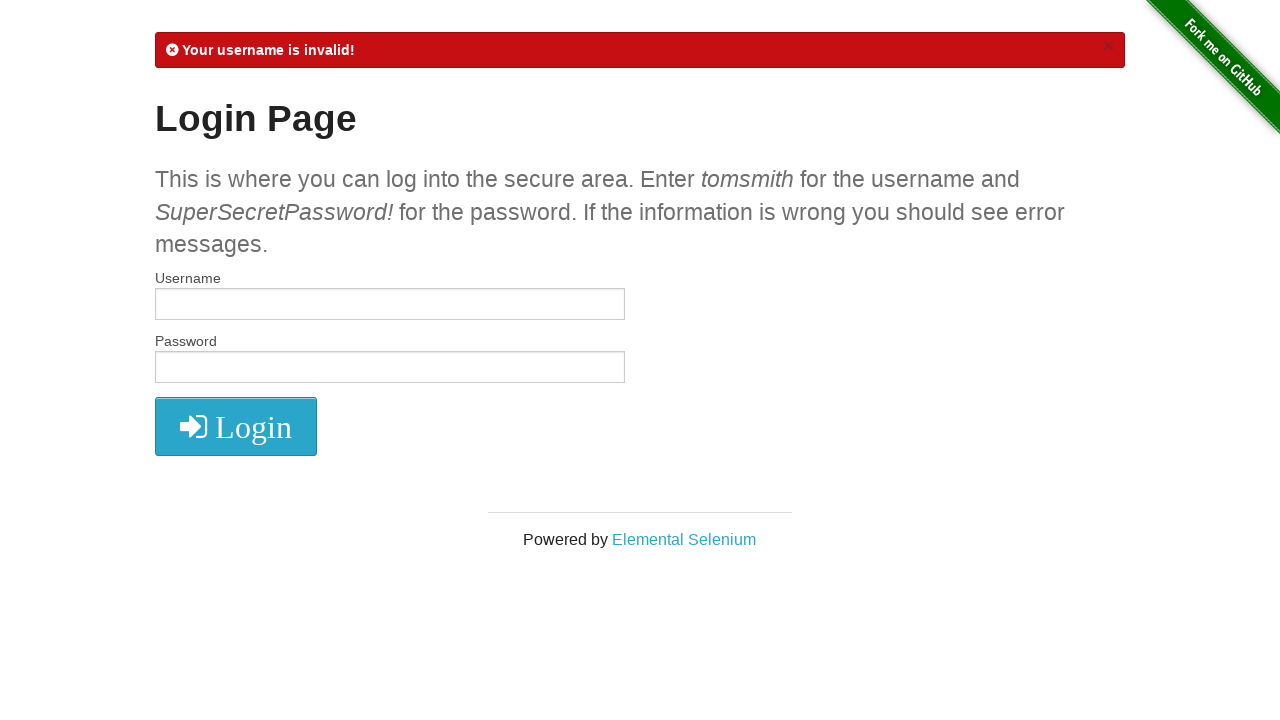